Tests the passenger selection dropdown functionality by clicking to open the dropdown, incrementing adult, child, and infant counts three times each, then closing the dropdown

Starting URL: https://rahulshettyacademy.com/dropdownsPractise/

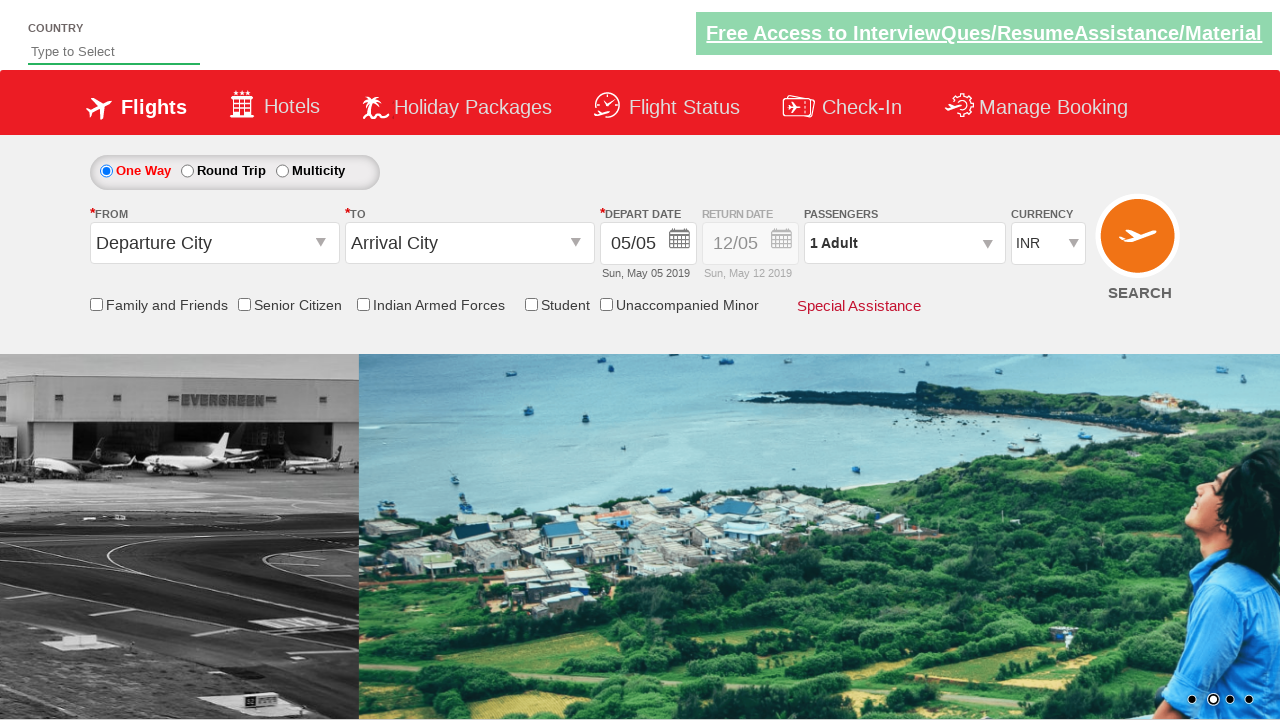

Clicked on passenger info dropdown to open it at (904, 243) on xpath=//div[@class='paxinfo']
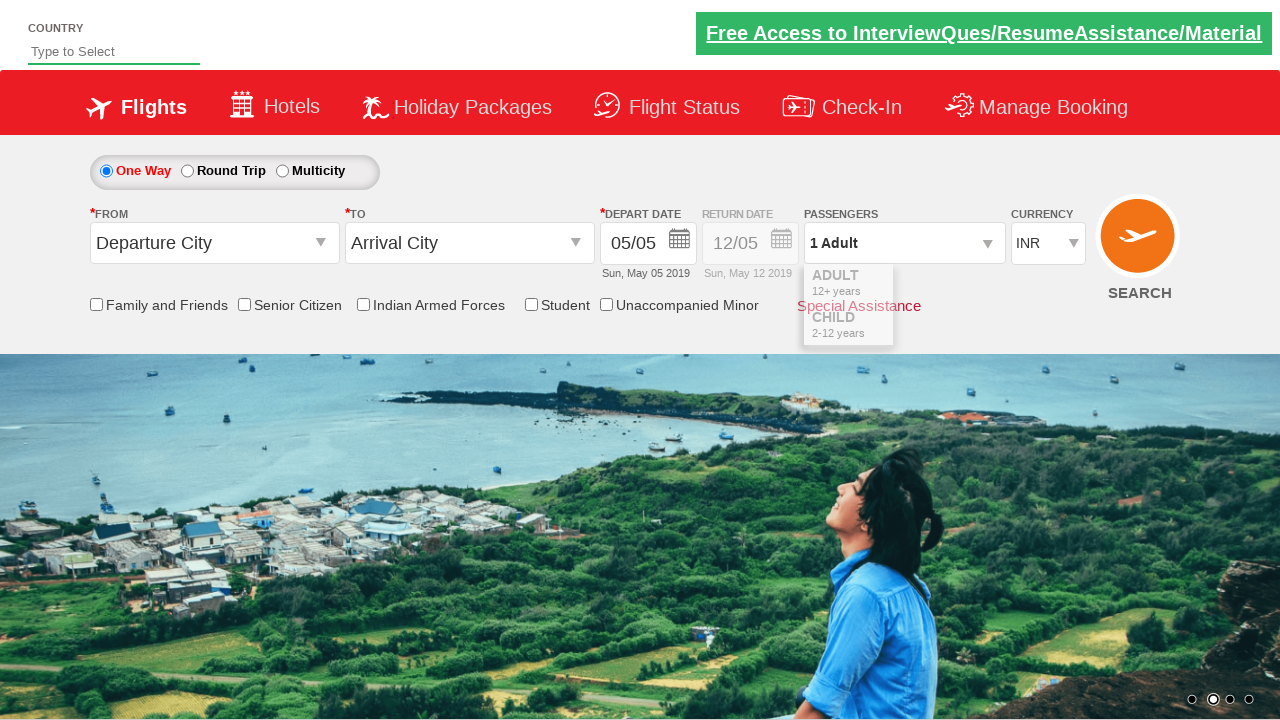

Dropdown loaded and adult increment button is visible
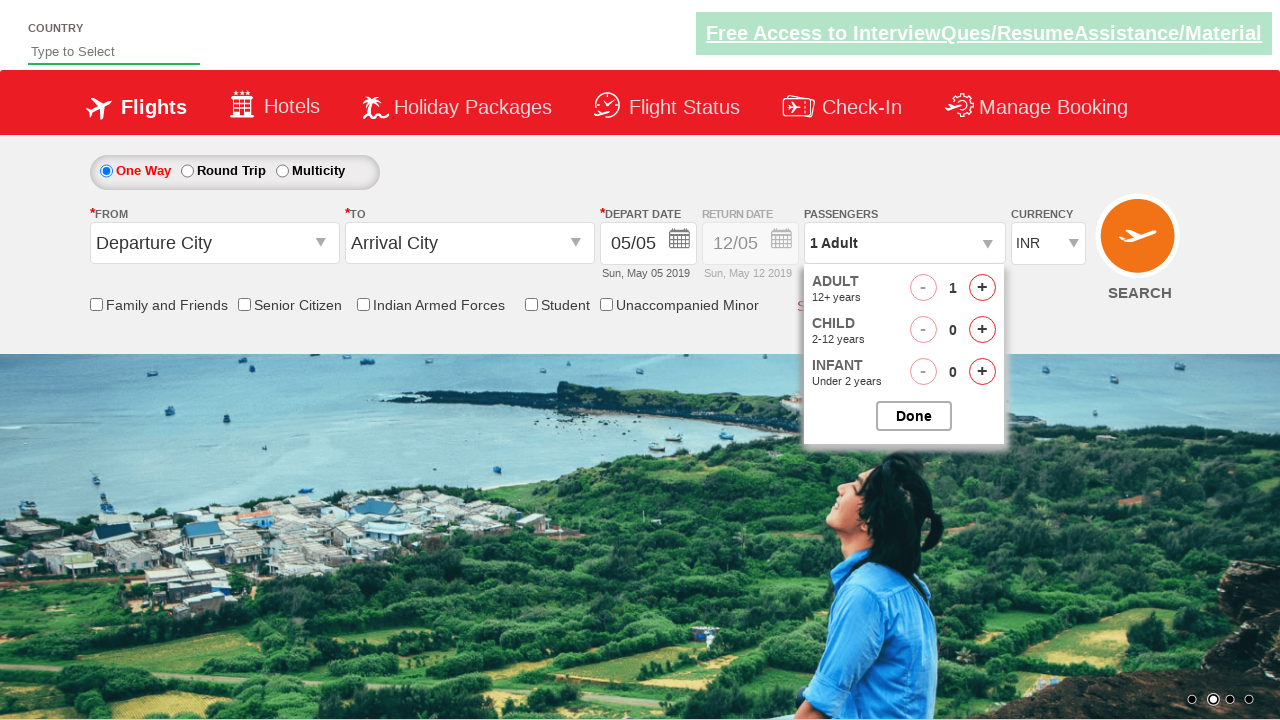

Clicked adult increment button (iteration 1) at (982, 288) on #hrefIncAdt
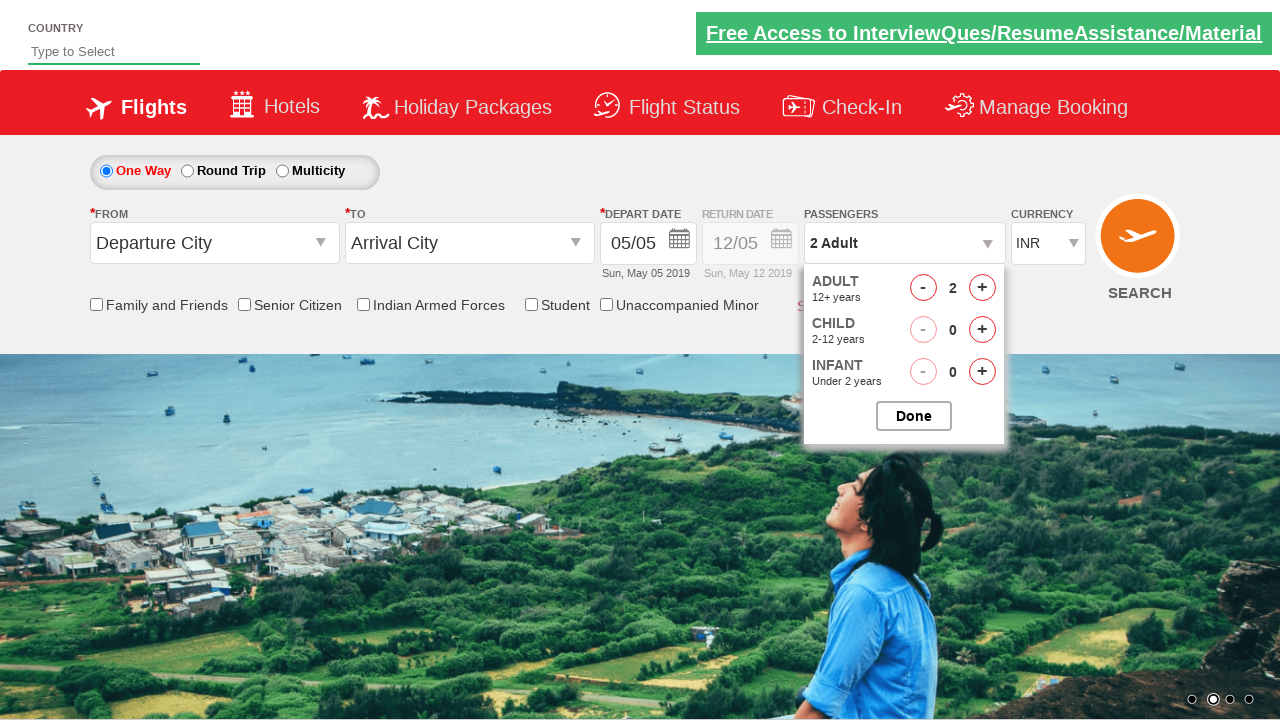

Clicked child increment button (iteration 1) at (982, 330) on #hrefIncChd
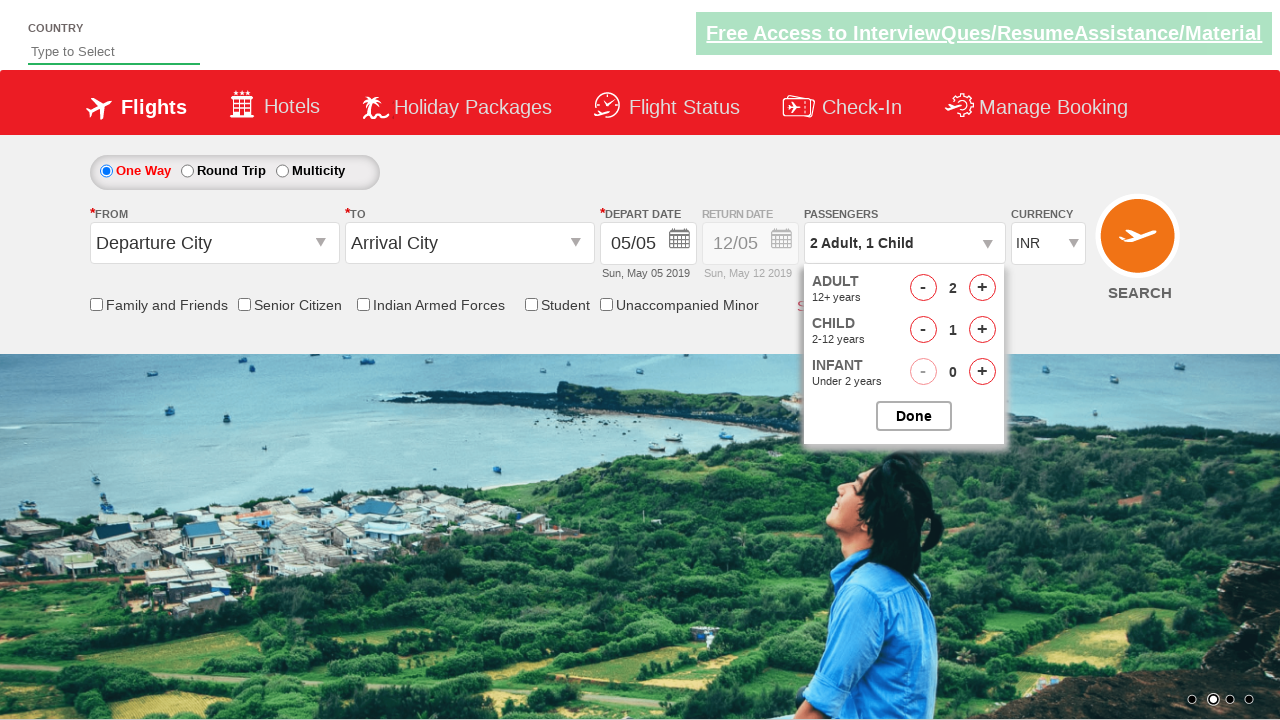

Clicked infant increment button (iteration 1) at (982, 372) on #hrefIncInf
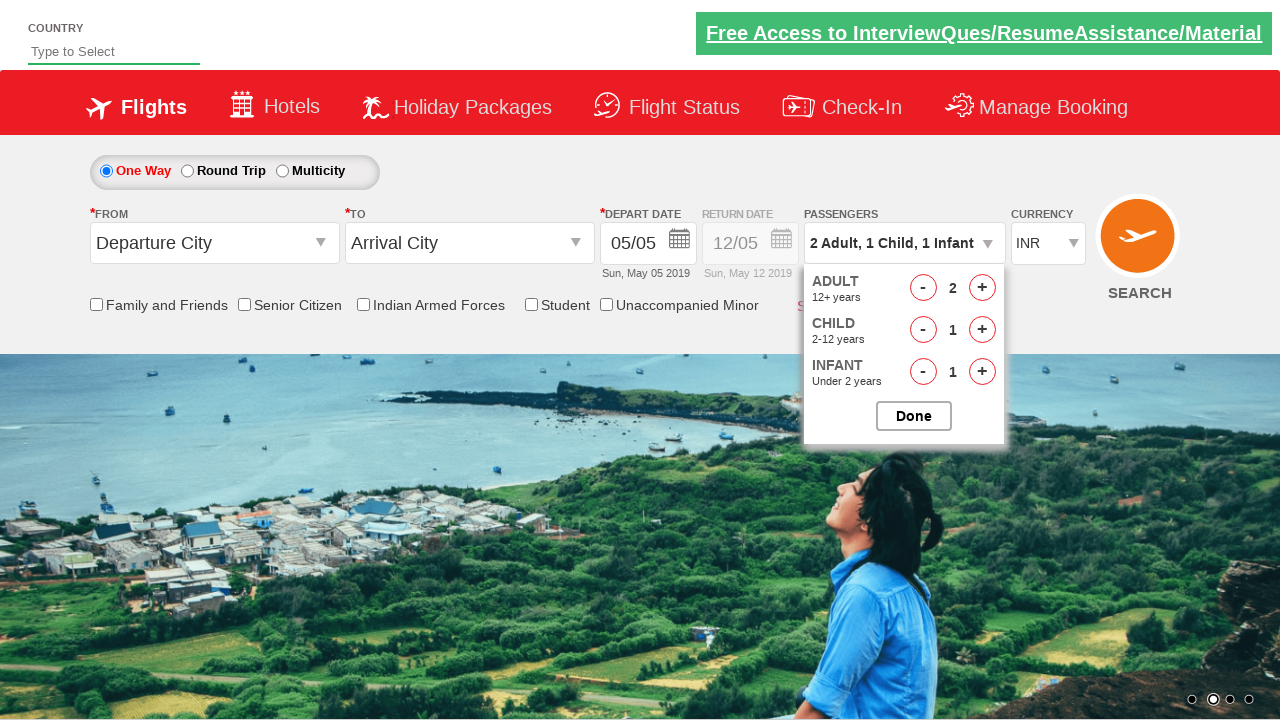

Clicked adult increment button (iteration 2) at (982, 288) on #hrefIncAdt
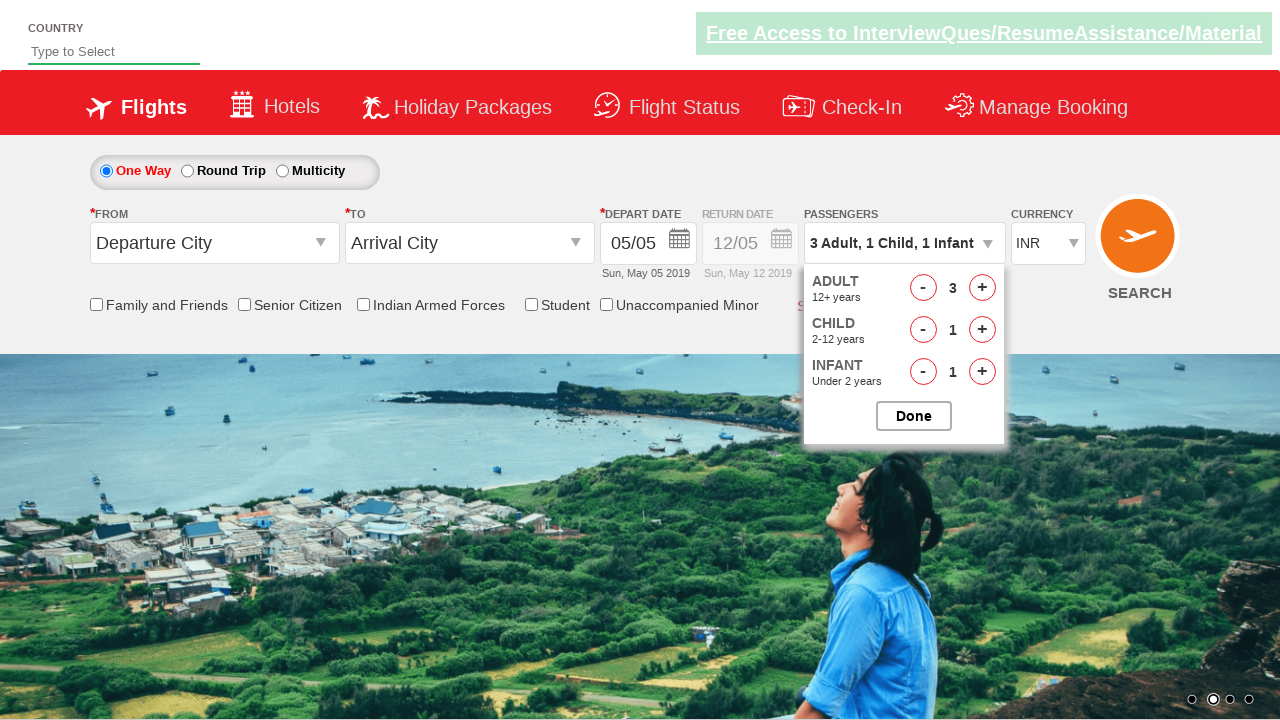

Clicked child increment button (iteration 2) at (982, 330) on #hrefIncChd
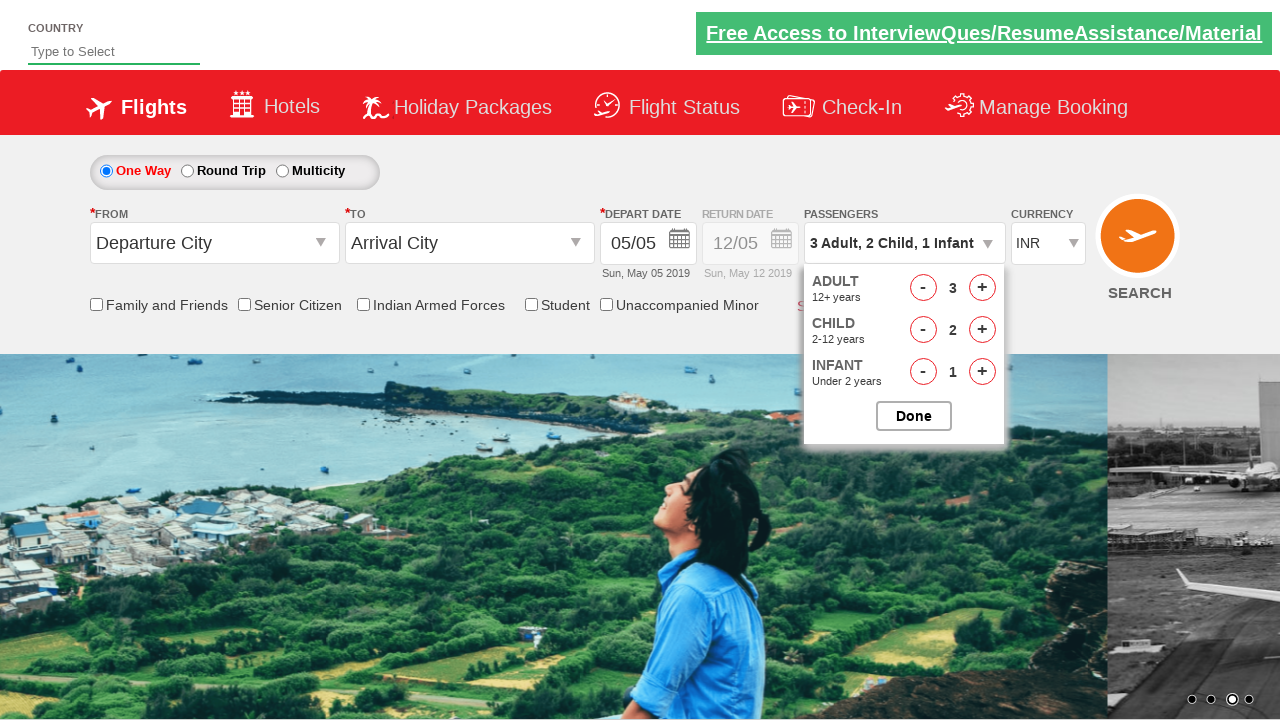

Clicked infant increment button (iteration 2) at (982, 372) on #hrefIncInf
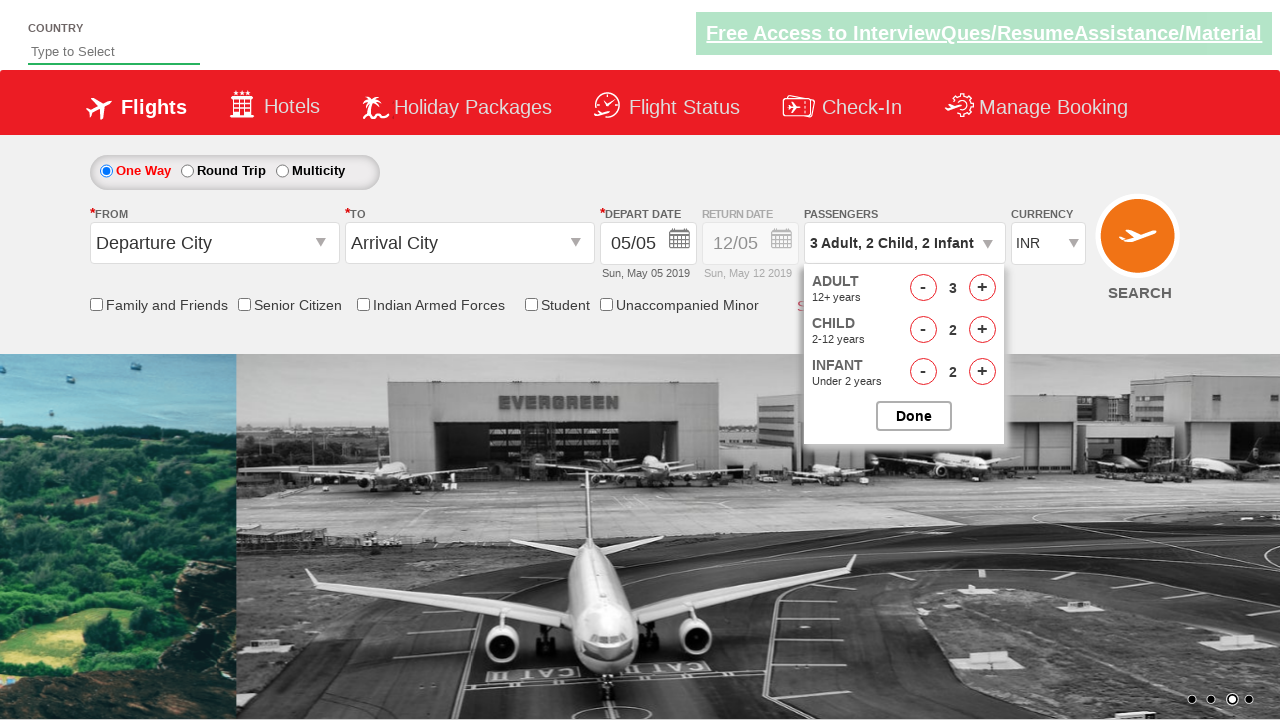

Clicked adult increment button (iteration 3) at (982, 288) on #hrefIncAdt
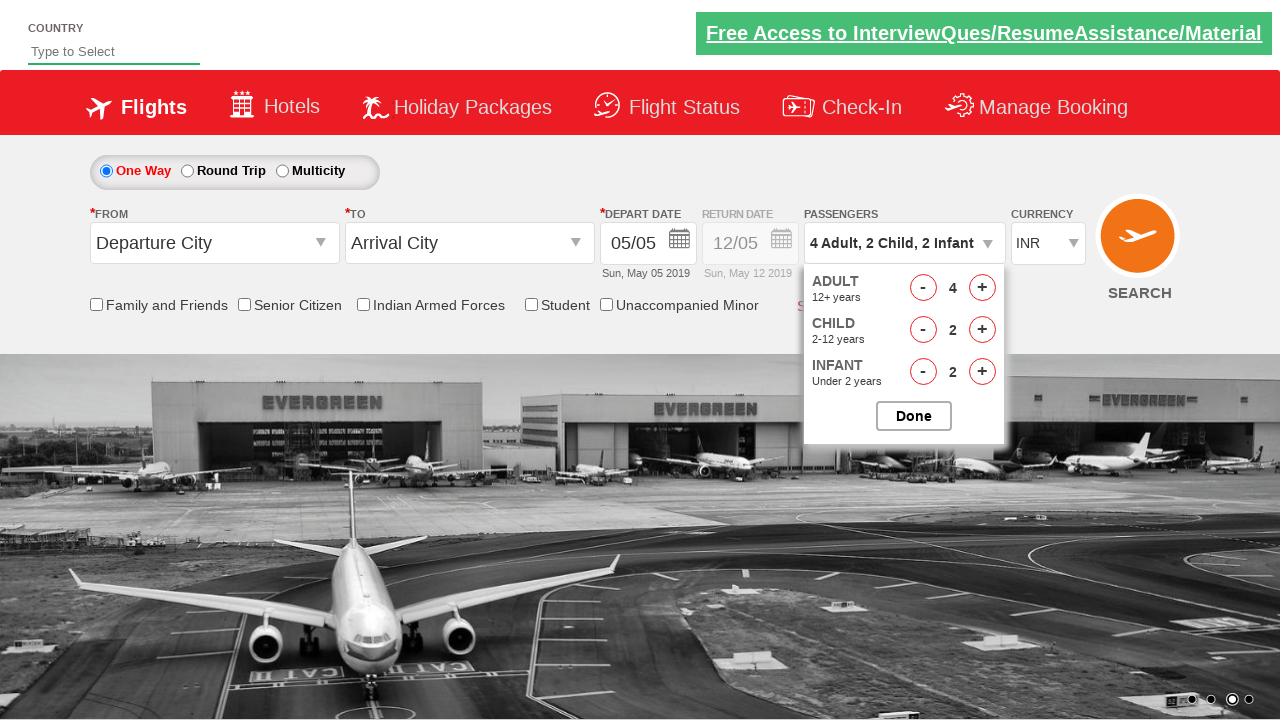

Clicked child increment button (iteration 3) at (982, 330) on #hrefIncChd
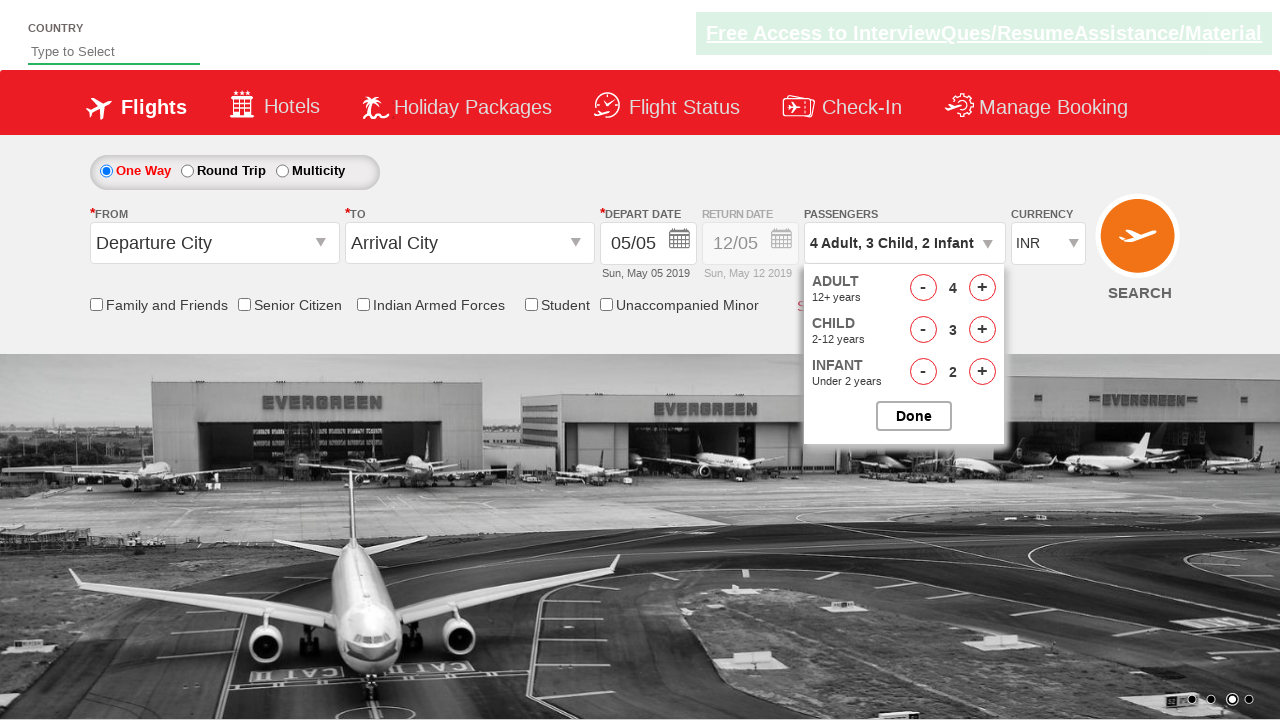

Clicked infant increment button (iteration 3) at (982, 372) on #hrefIncInf
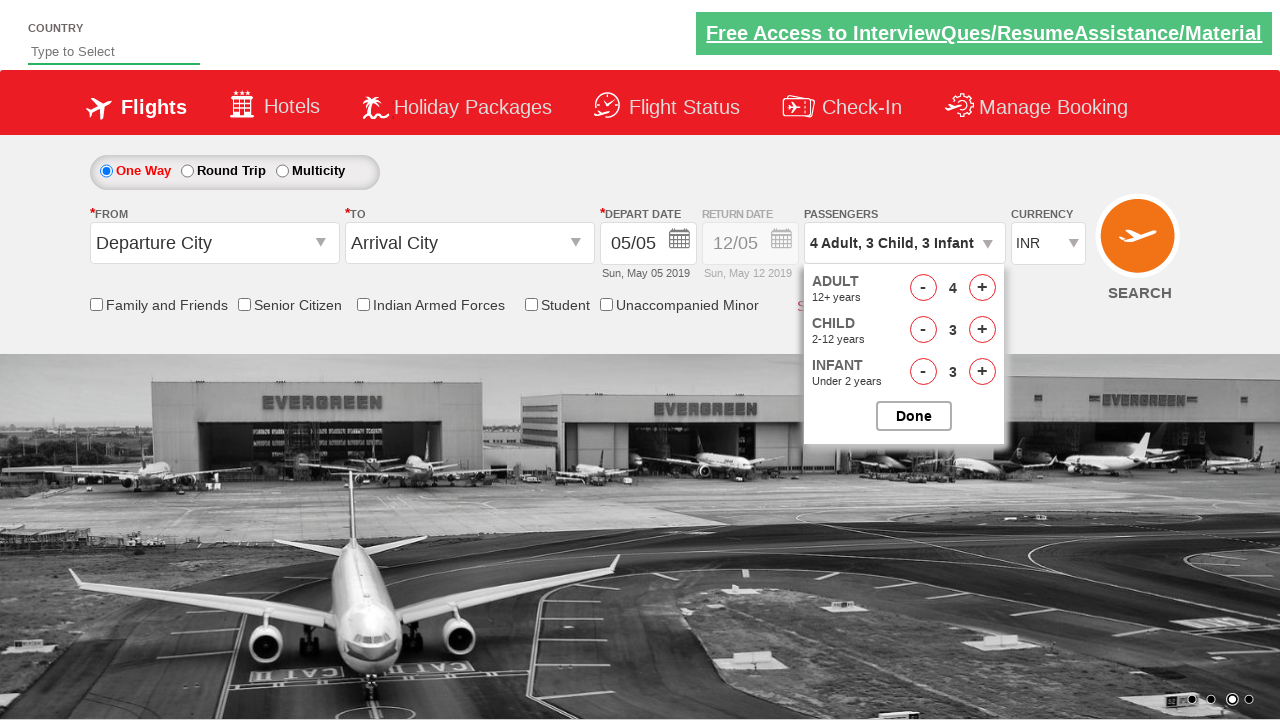

Clicked done button to close the passenger dropdown at (914, 416) on #btnclosepaxoption
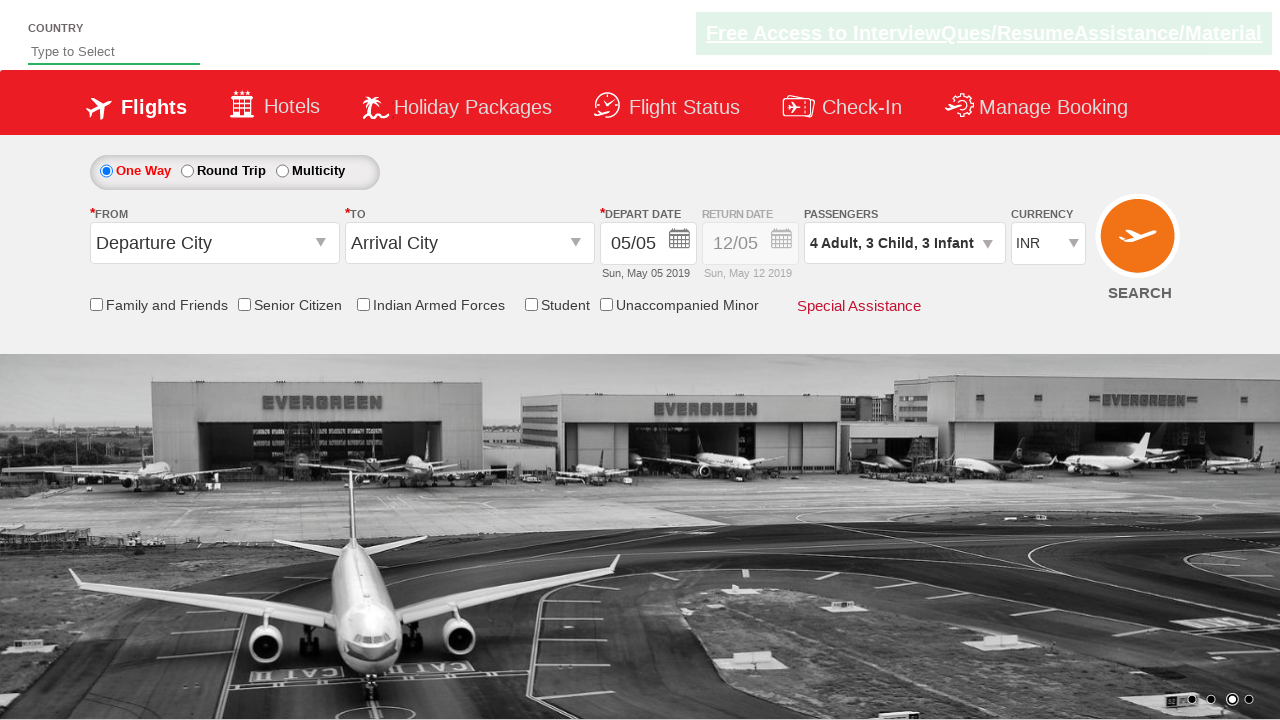

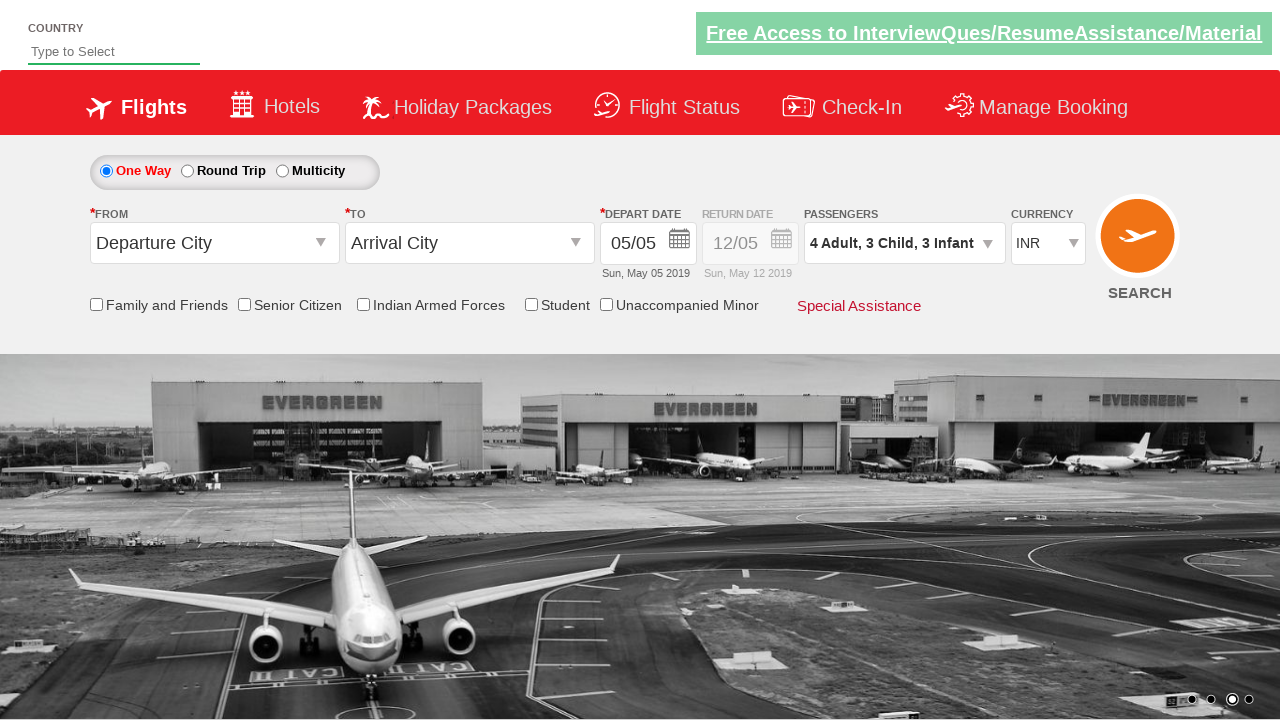